Navigates to Uber's homepage and scrolls from top to bottom, then back to top to ensure full page content is loaded

Starting URL: https://uber.com/

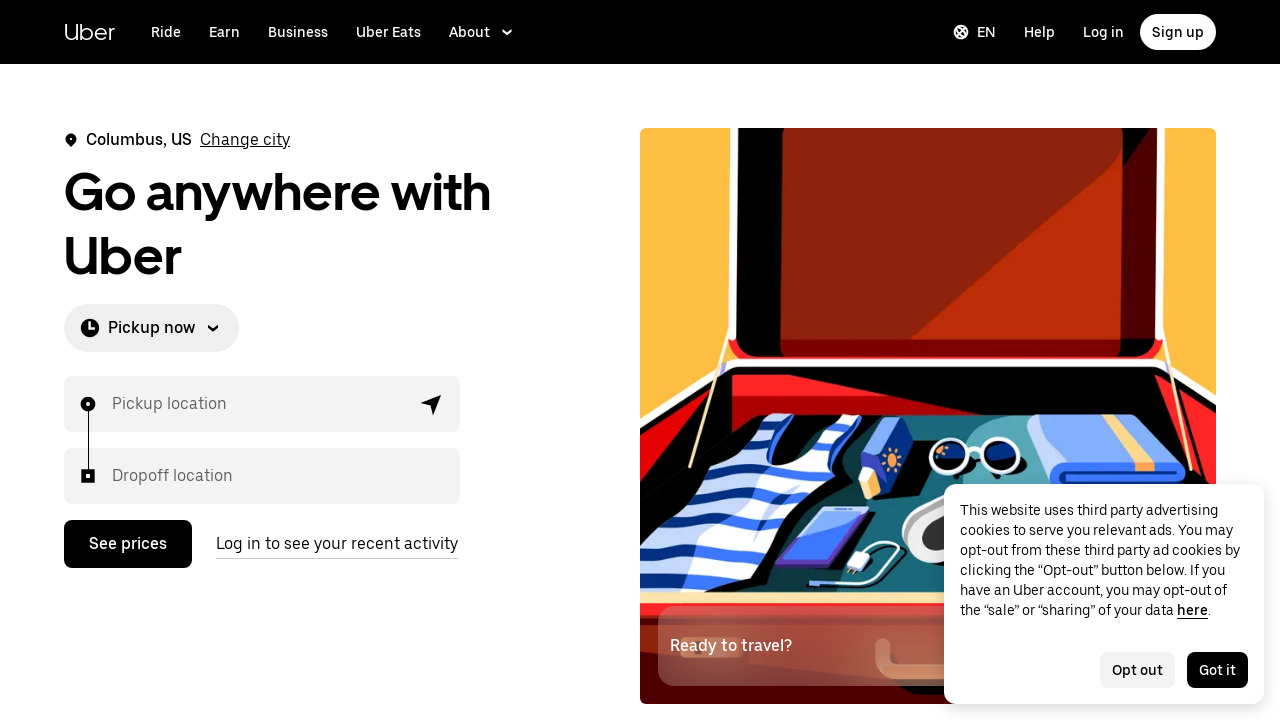

Navigated to Uber homepage
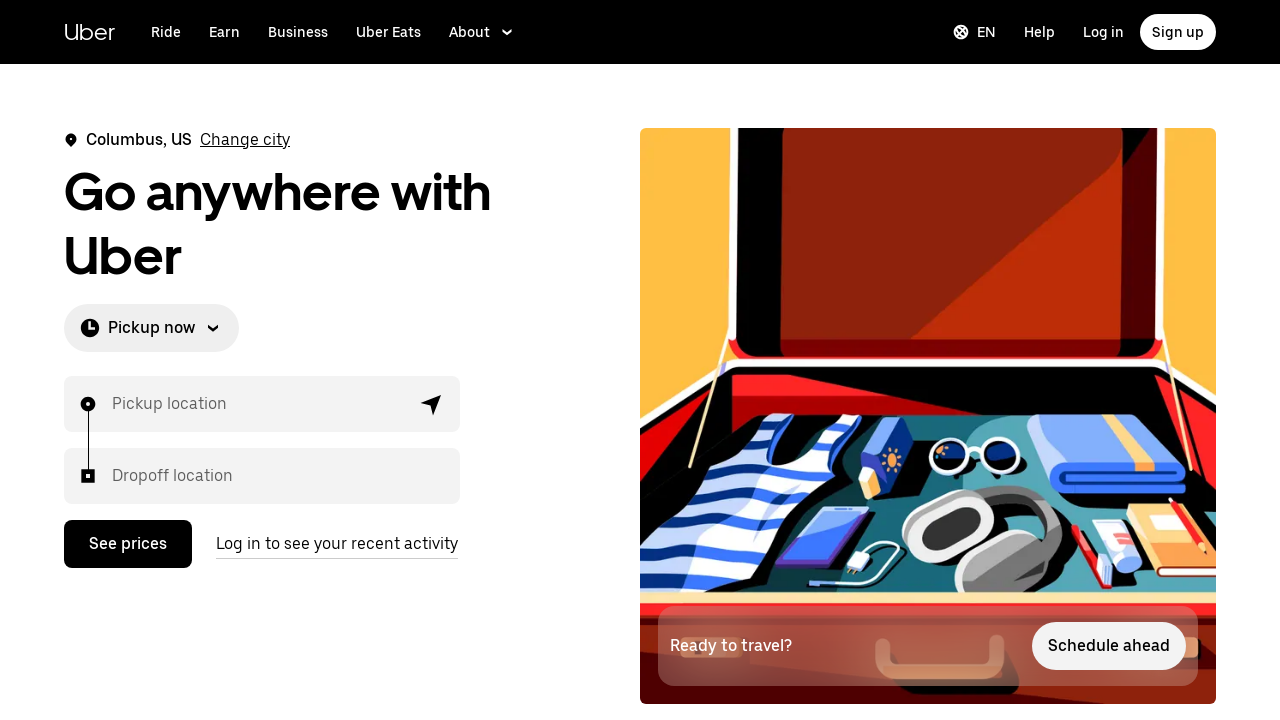

Started scrolling from top to bottom and back to top
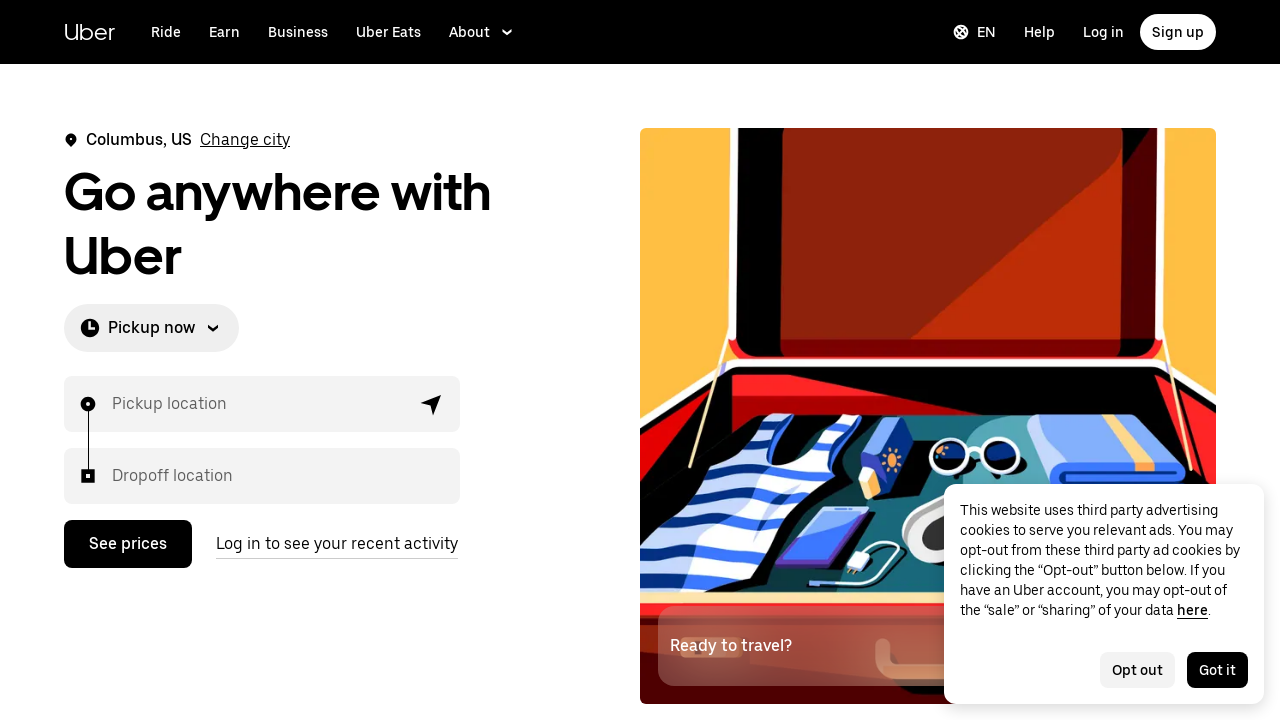

Scrolling completed - full page content loaded
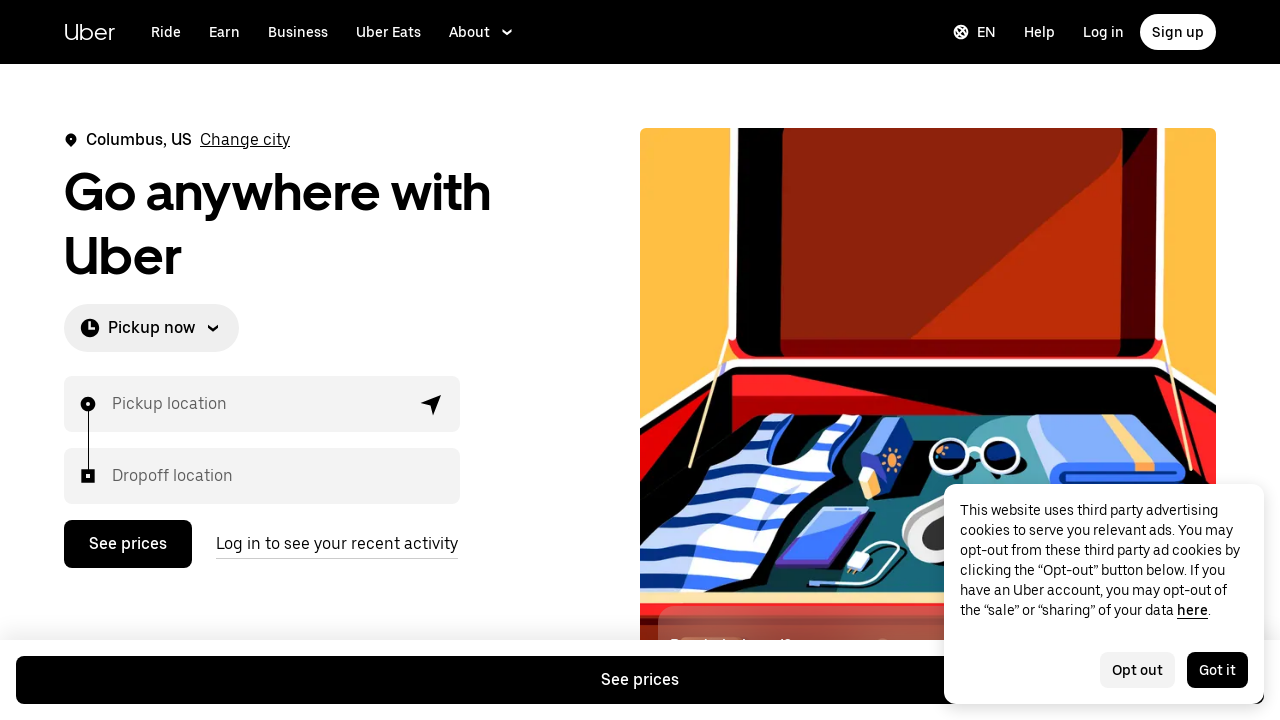

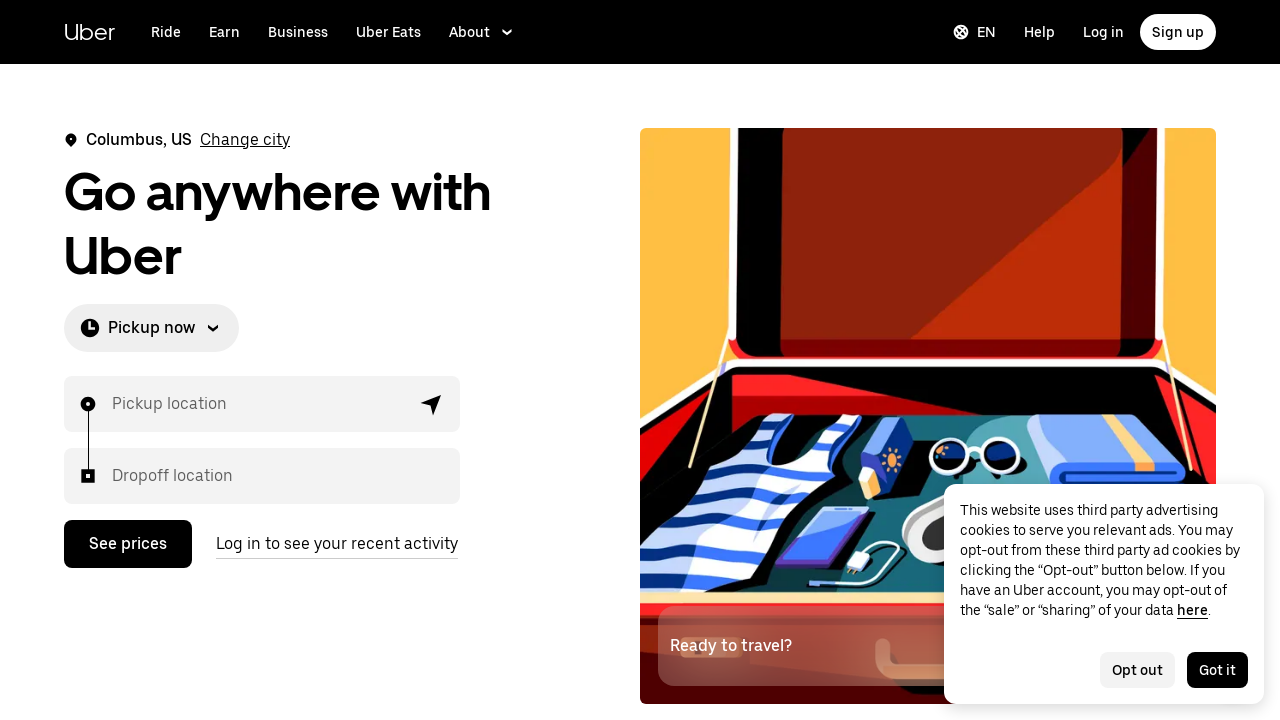